Tests dropdown menu interaction by clicking a dropdown button and then selecting the Facebook link from the dropdown menu

Starting URL: http://omayo.blogspot.com/

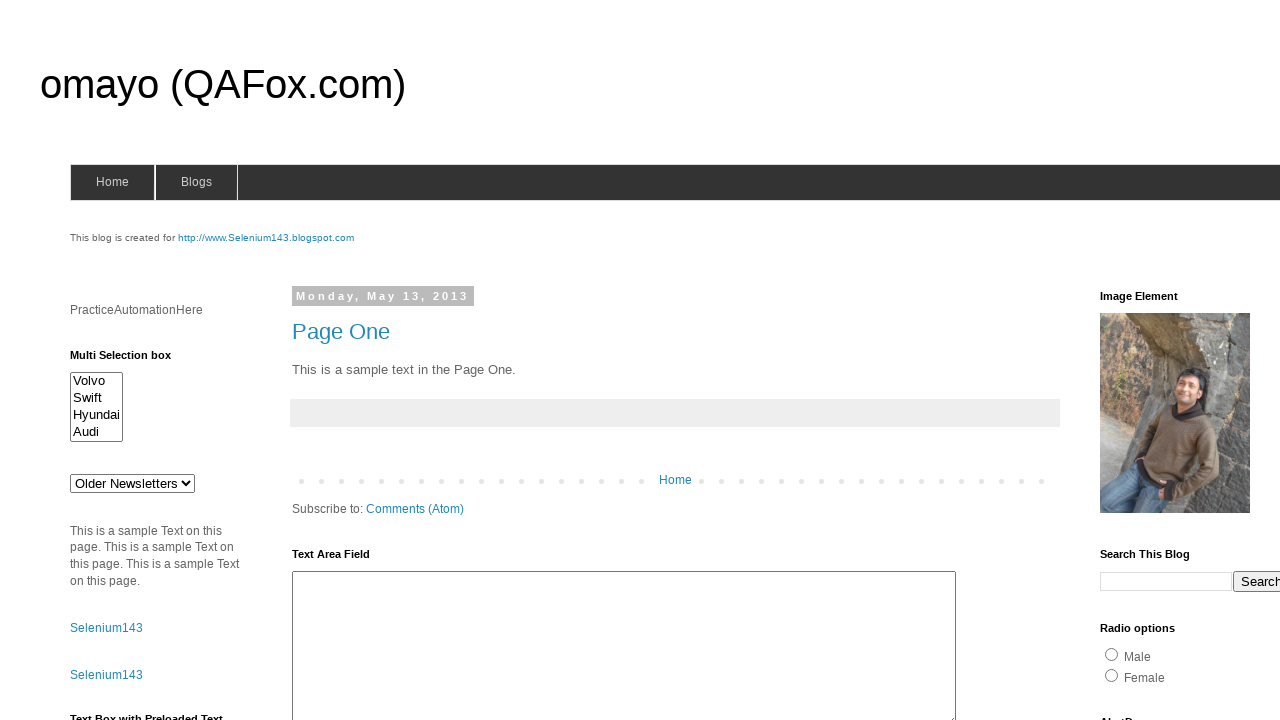

Clicked dropdown button to open menu at (1227, 360) on .dropbtn
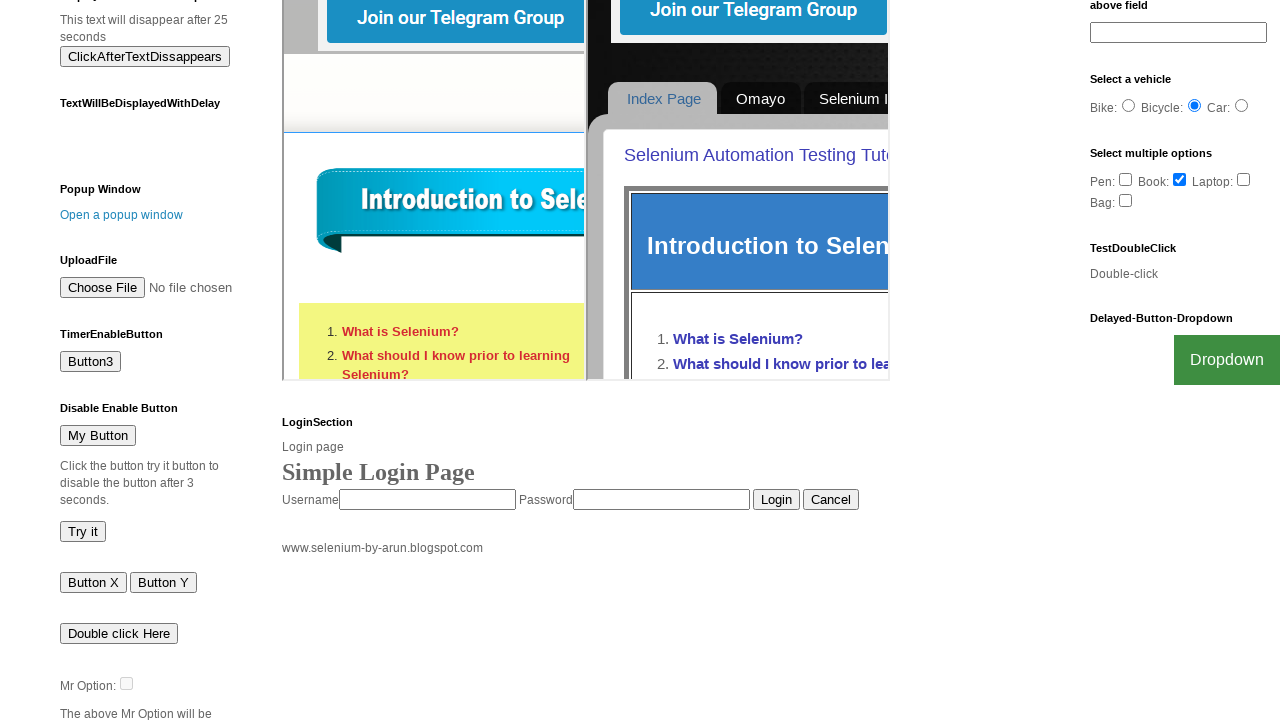

Facebook link became visible in dropdown menu
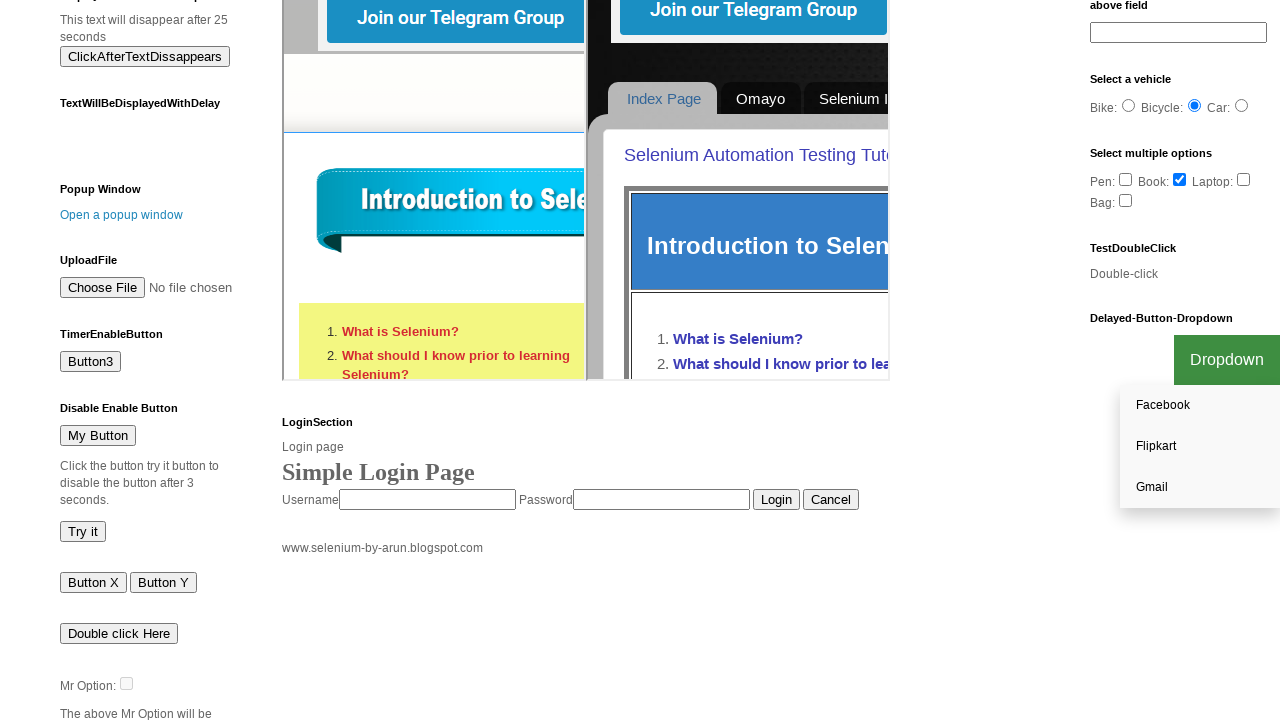

Clicked Facebook link from dropdown menu at (1200, 406) on a:text('Facebook')
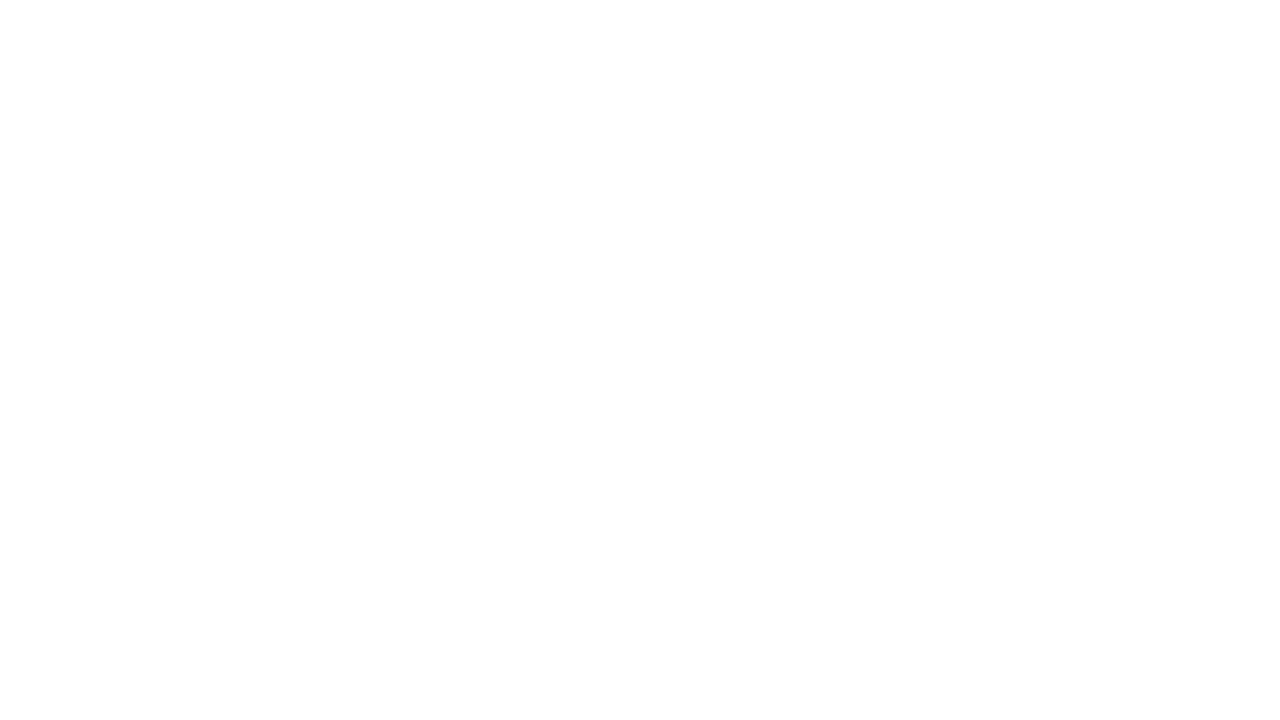

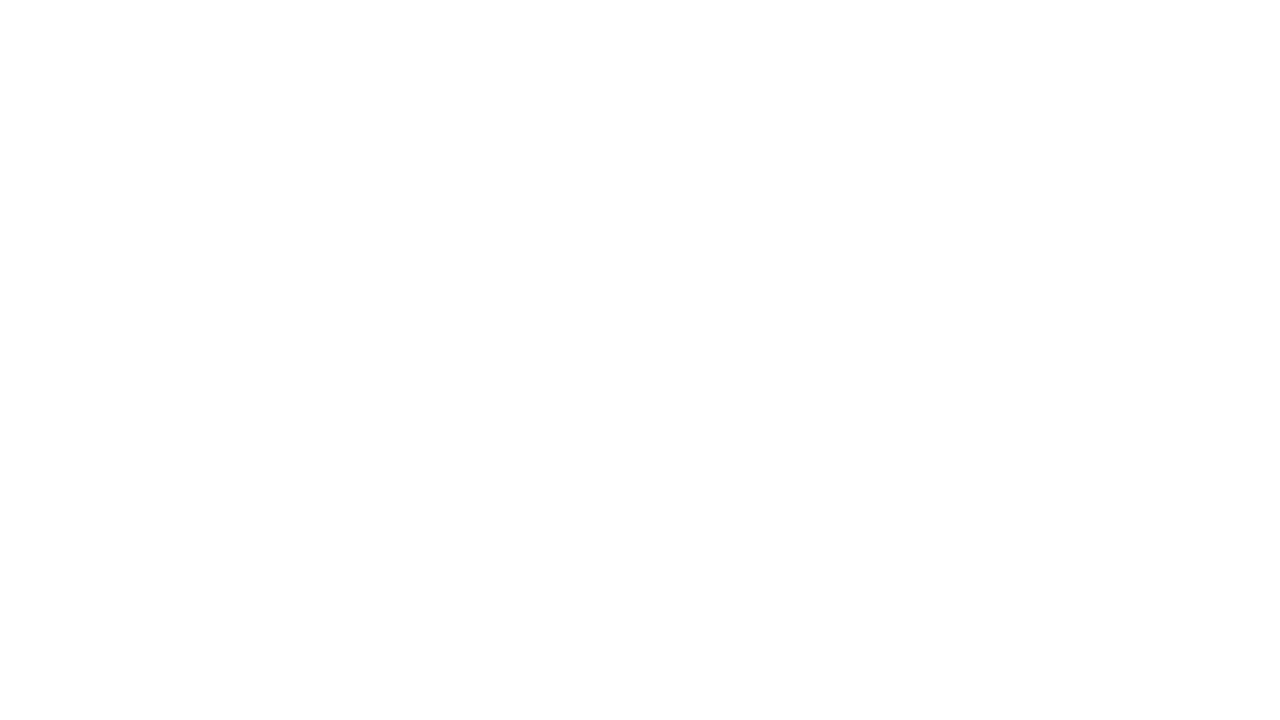